Demonstrates ElementClickInterceptedException and handles alert interaction

Starting URL: http://automationbykrishna.com/

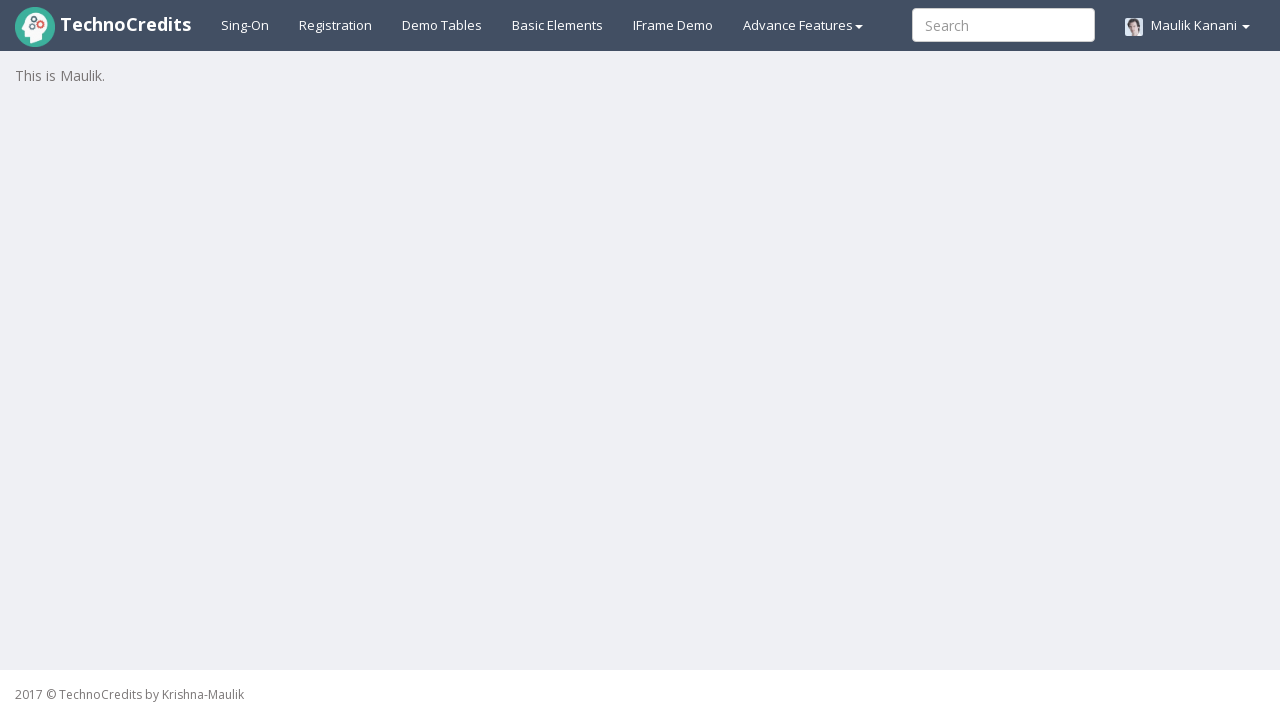

Clicked on basic elements section at (558, 25) on #basicelements
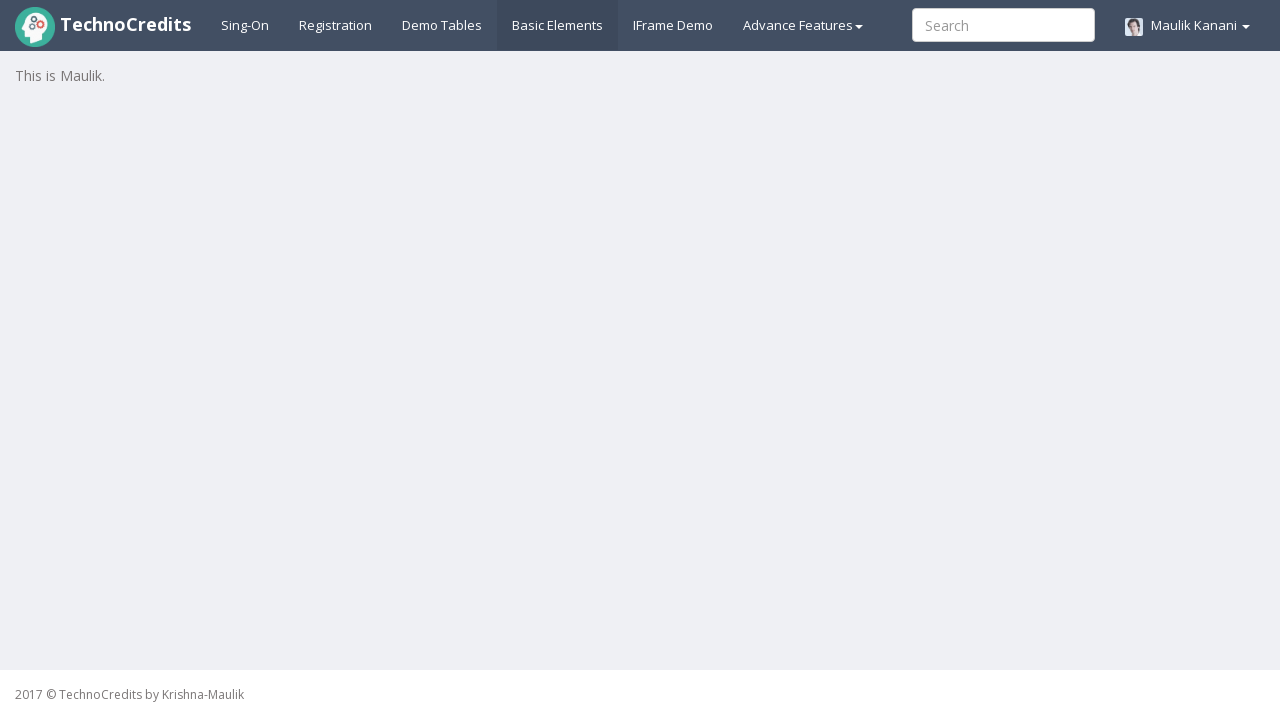

Waited 1000ms for page to load
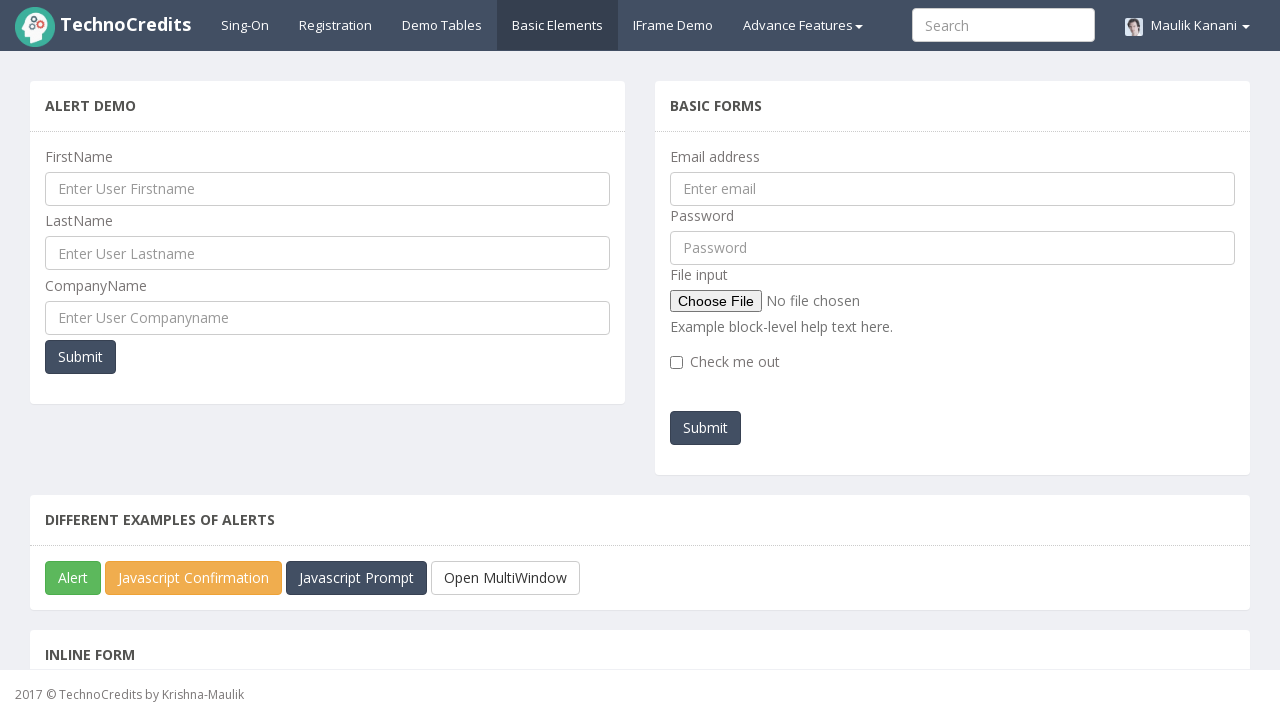

Scrolled down by 250 pixels
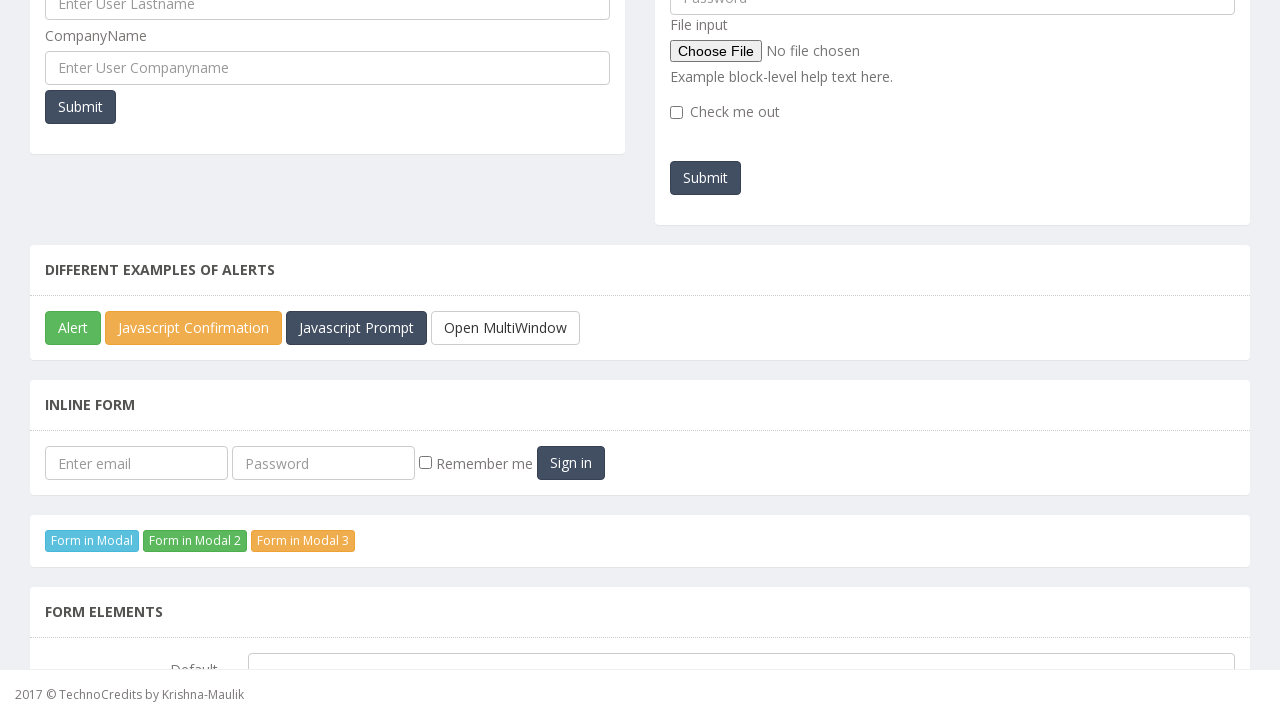

Set up alert dialog handler to accept alerts
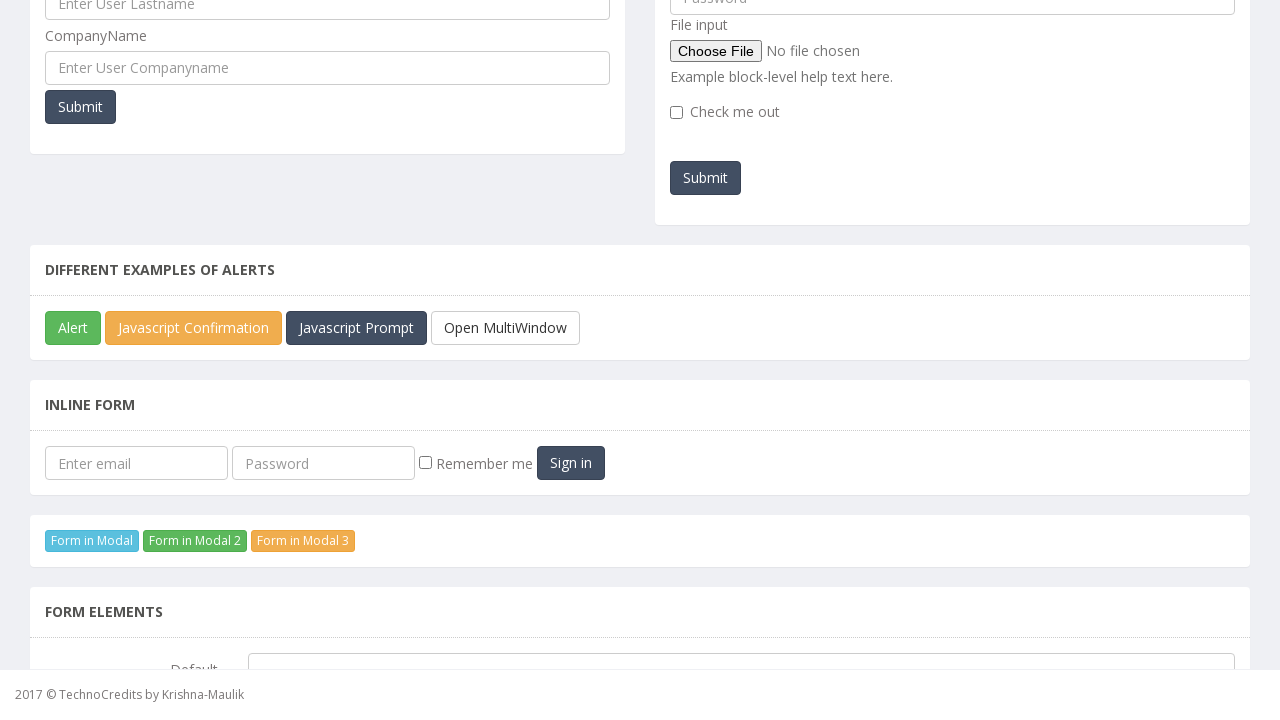

Clicked JavaScript alert button at (73, 328) on #javascriptAlert
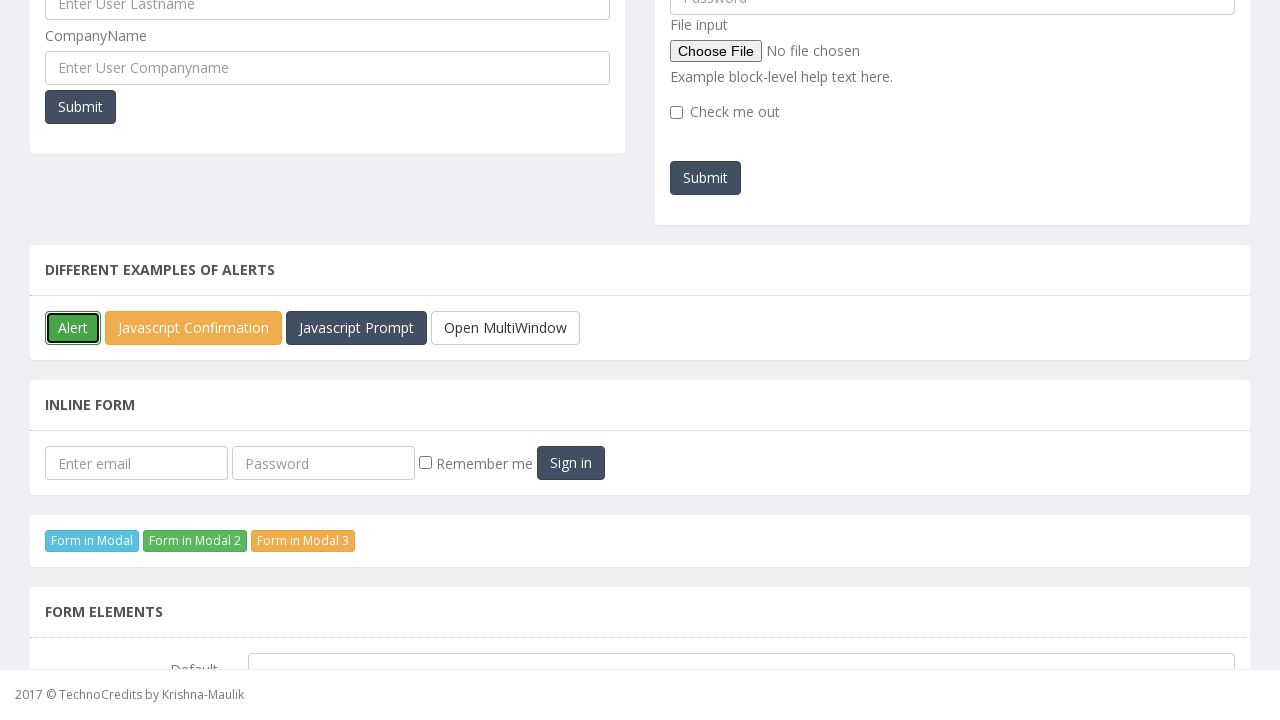

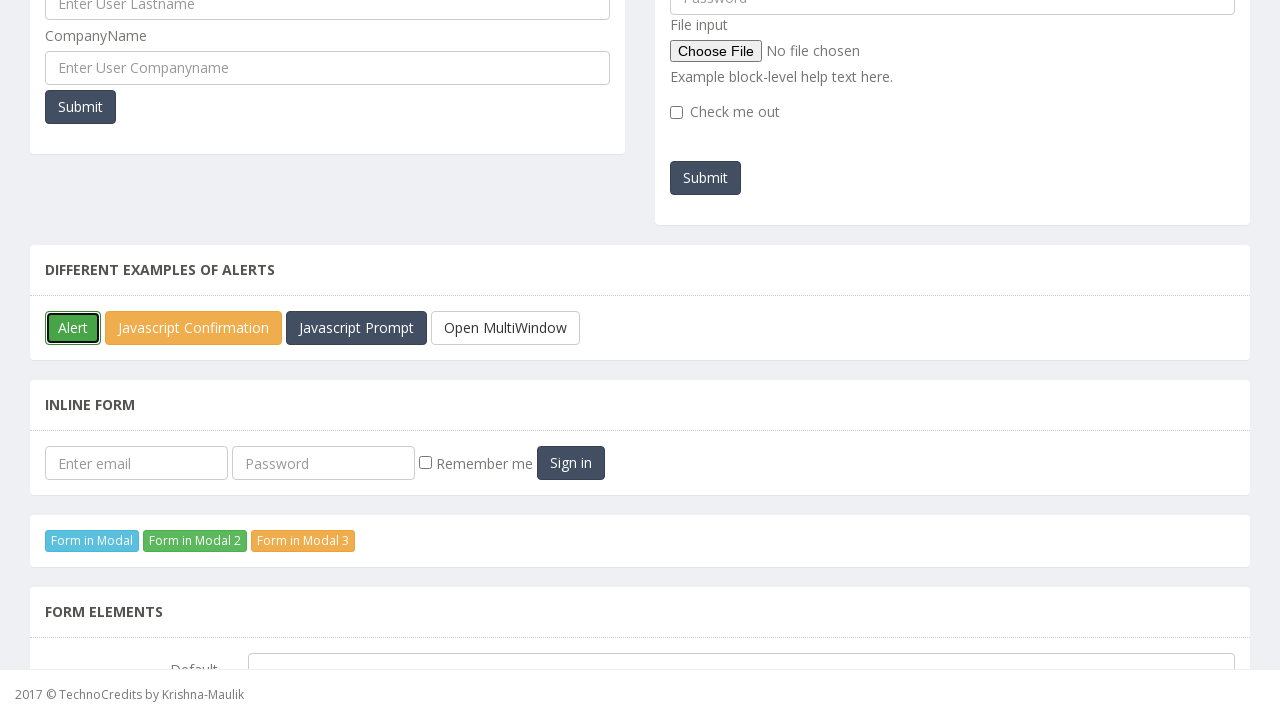